Tests radio button selection on an HTML forms page by iterating through radio buttons in a group and selecting the one with value "Wine"

Starting URL: http://www.echoecho.com/htmlforms10.htm

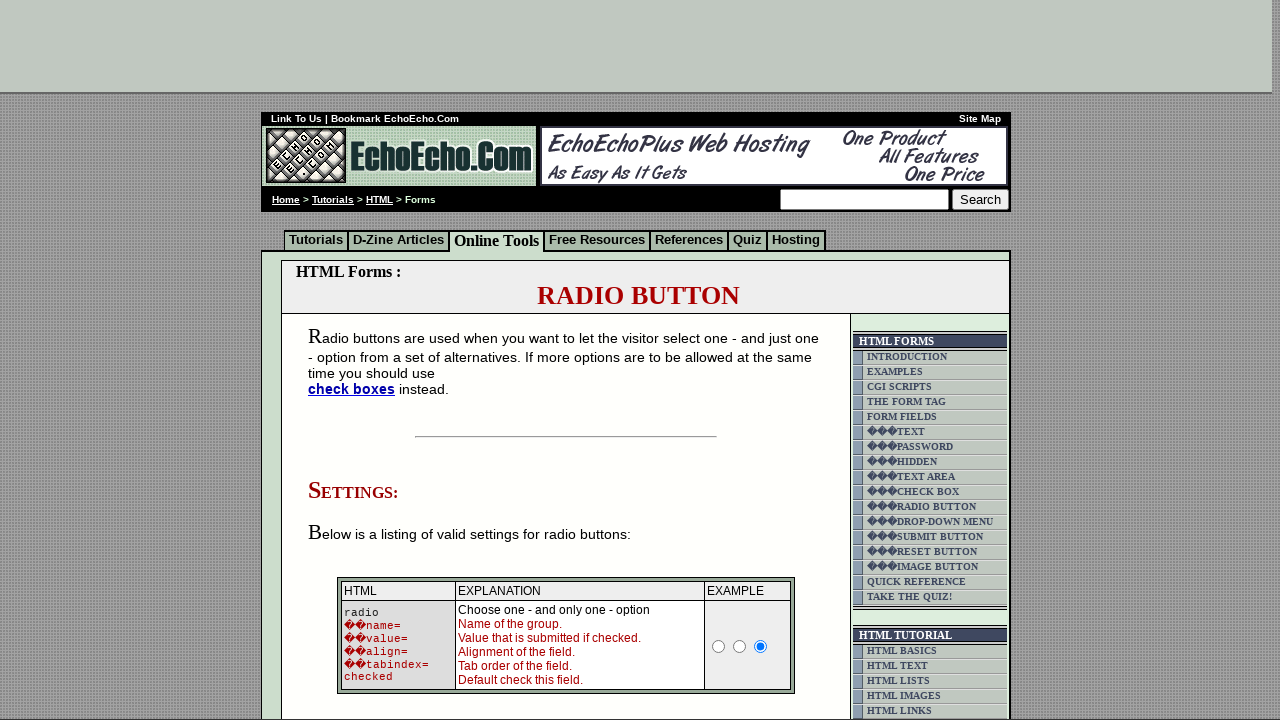

Navigated to HTML forms page
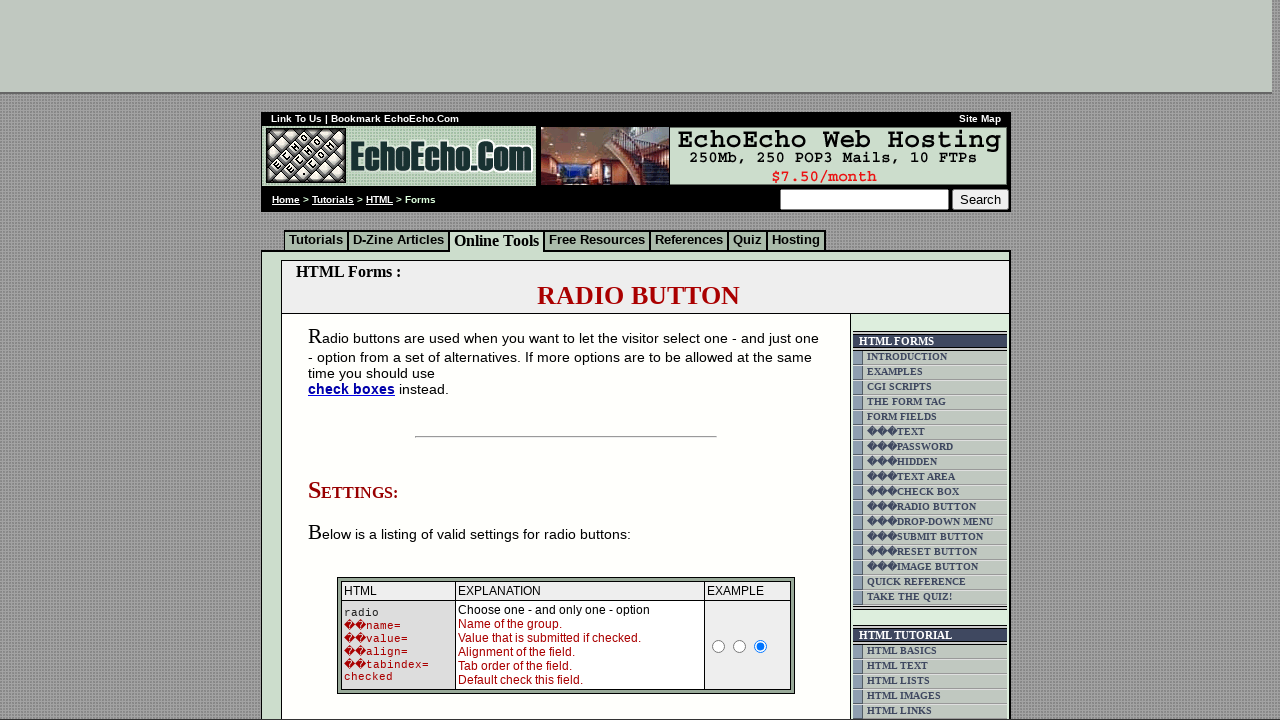

Radio button group 'group2' is present
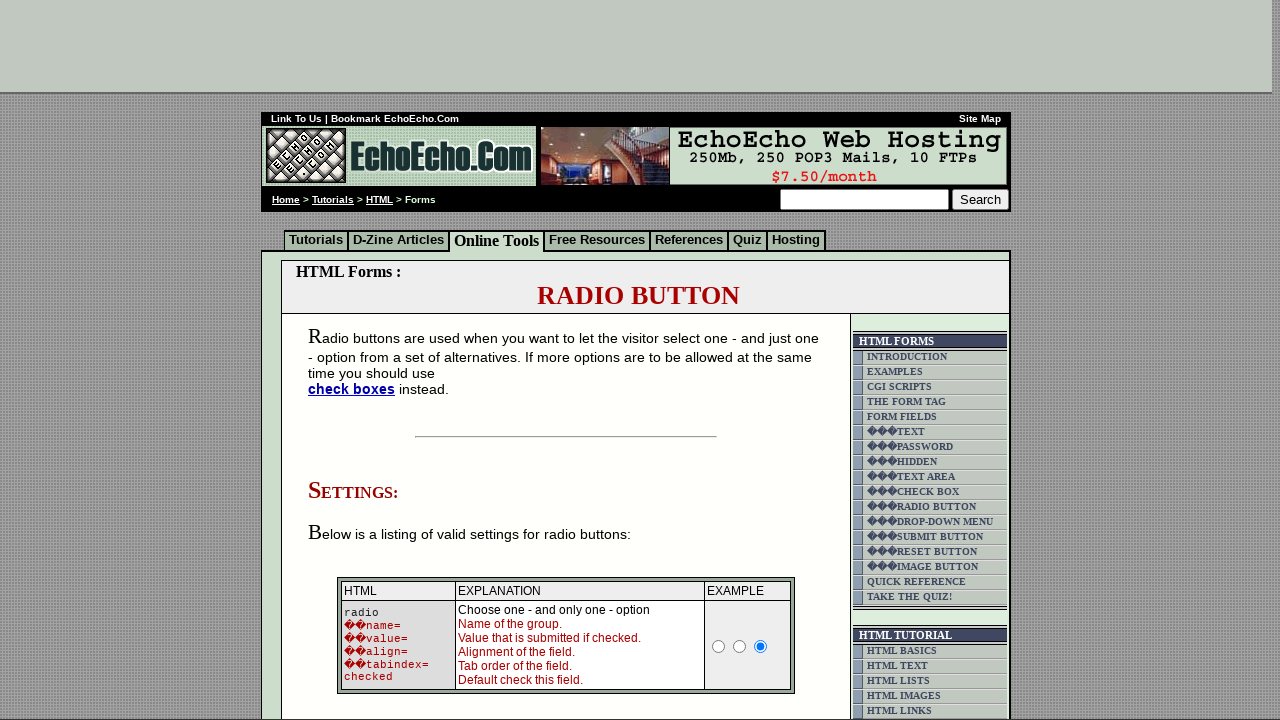

Selected radio button with value 'Wine' in group2 at (356, 360) on input[name='group2'][value='Wine']
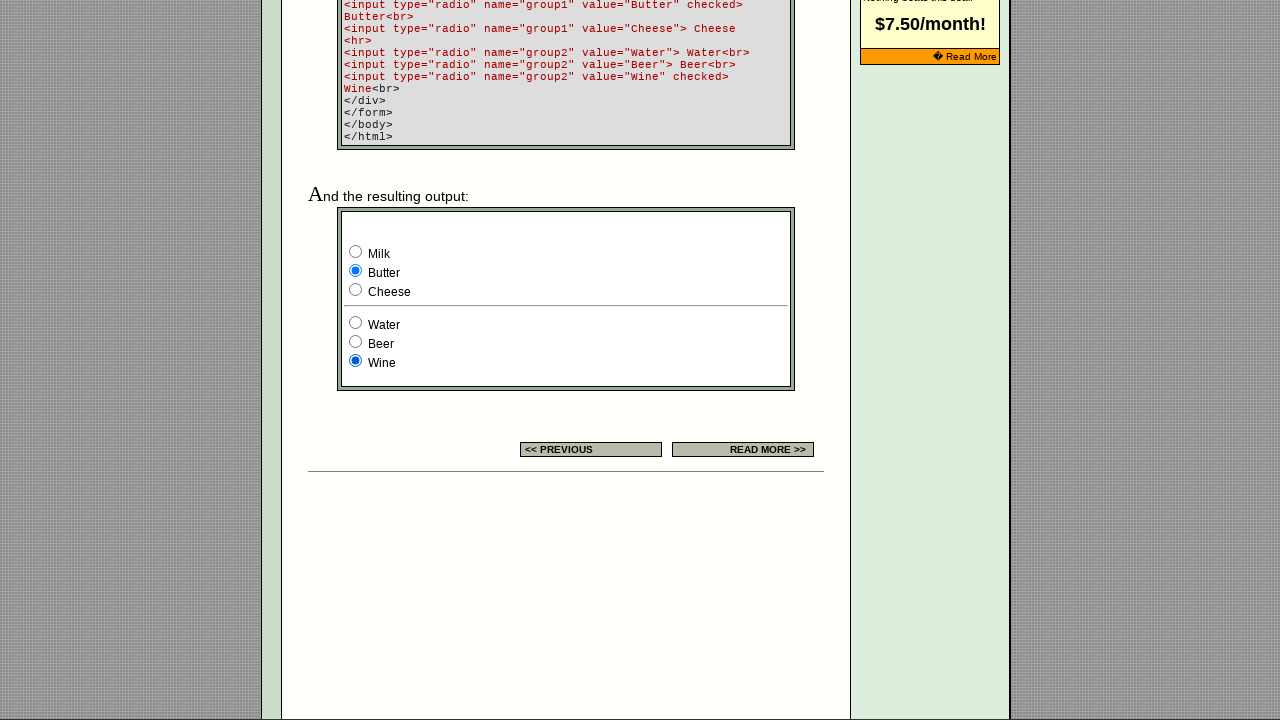

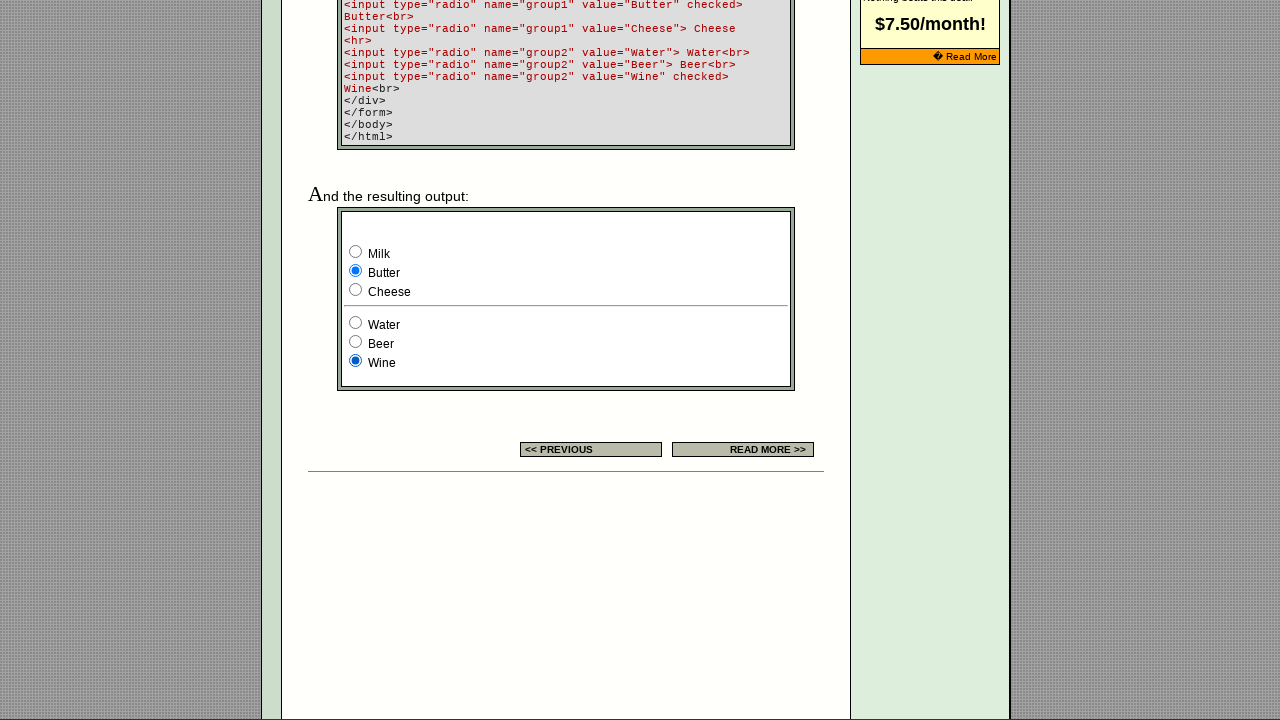